Waits for price to drop to $100, clicks Book button, solves a mathematical problem and submits the answer

Starting URL: http://suninjuly.github.io/explicit_wait2.html

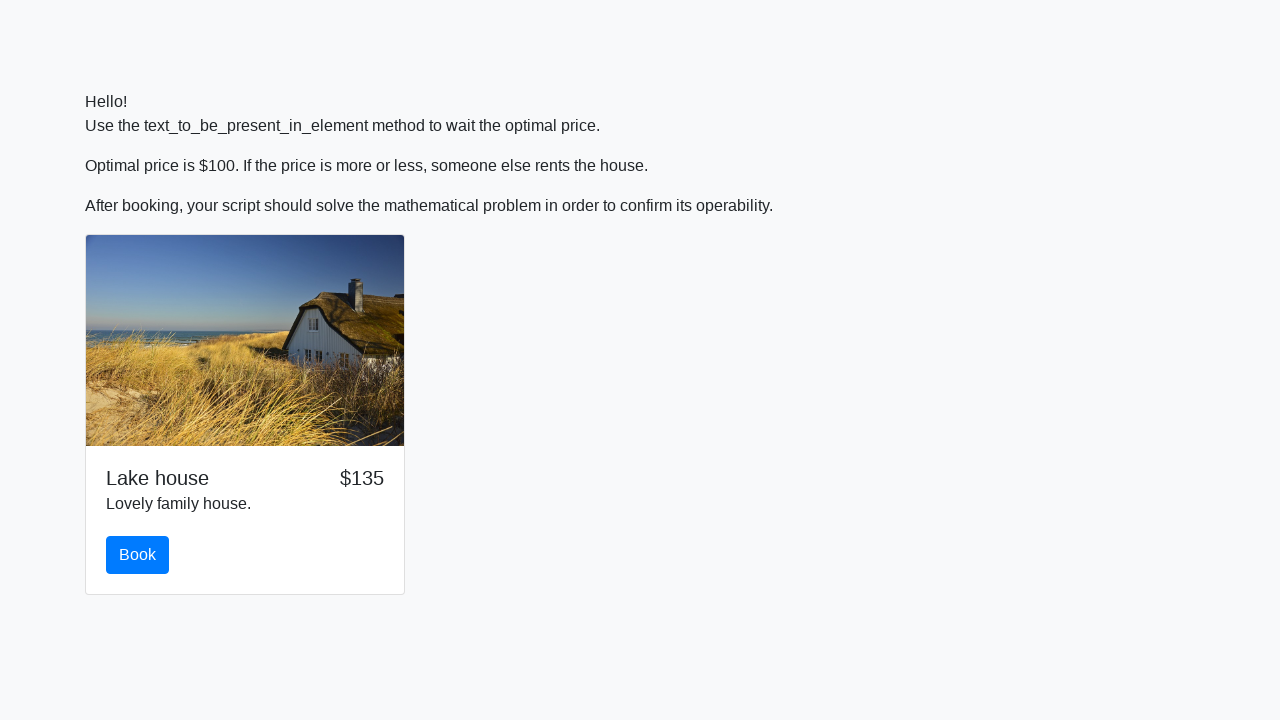

Waited for price to drop to $100
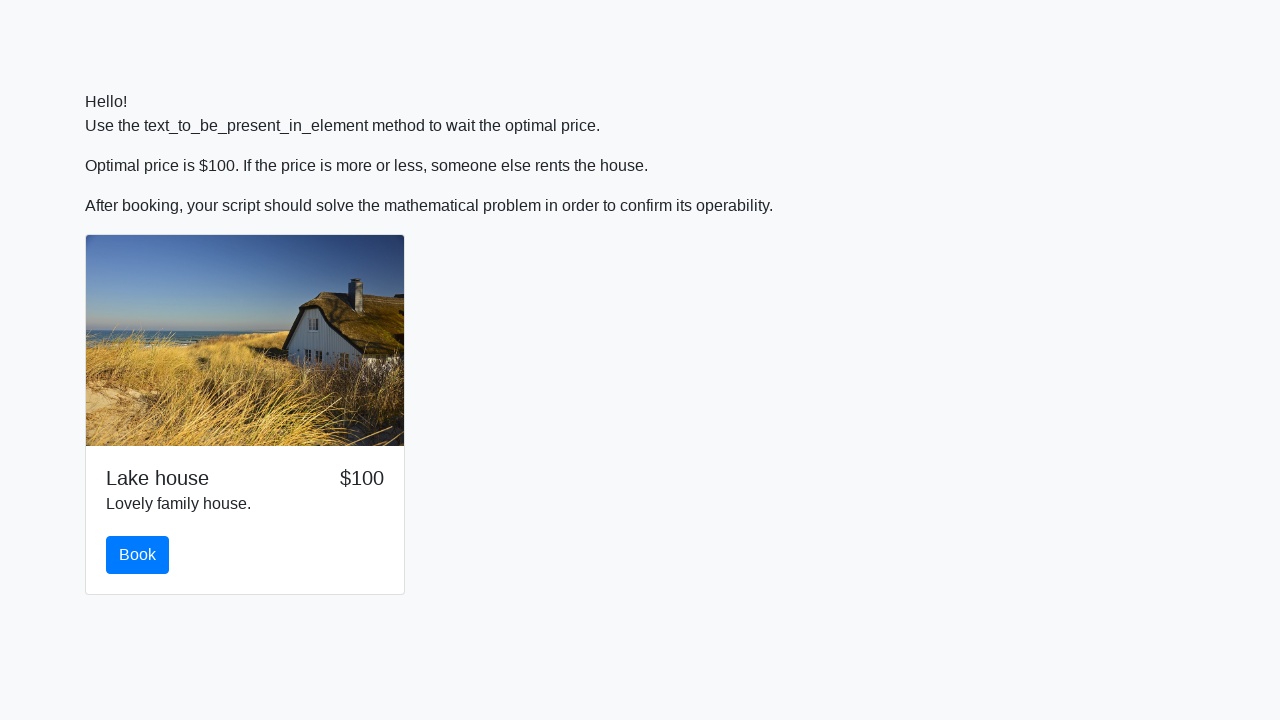

Clicked Book button at (138, 555) on button.btn
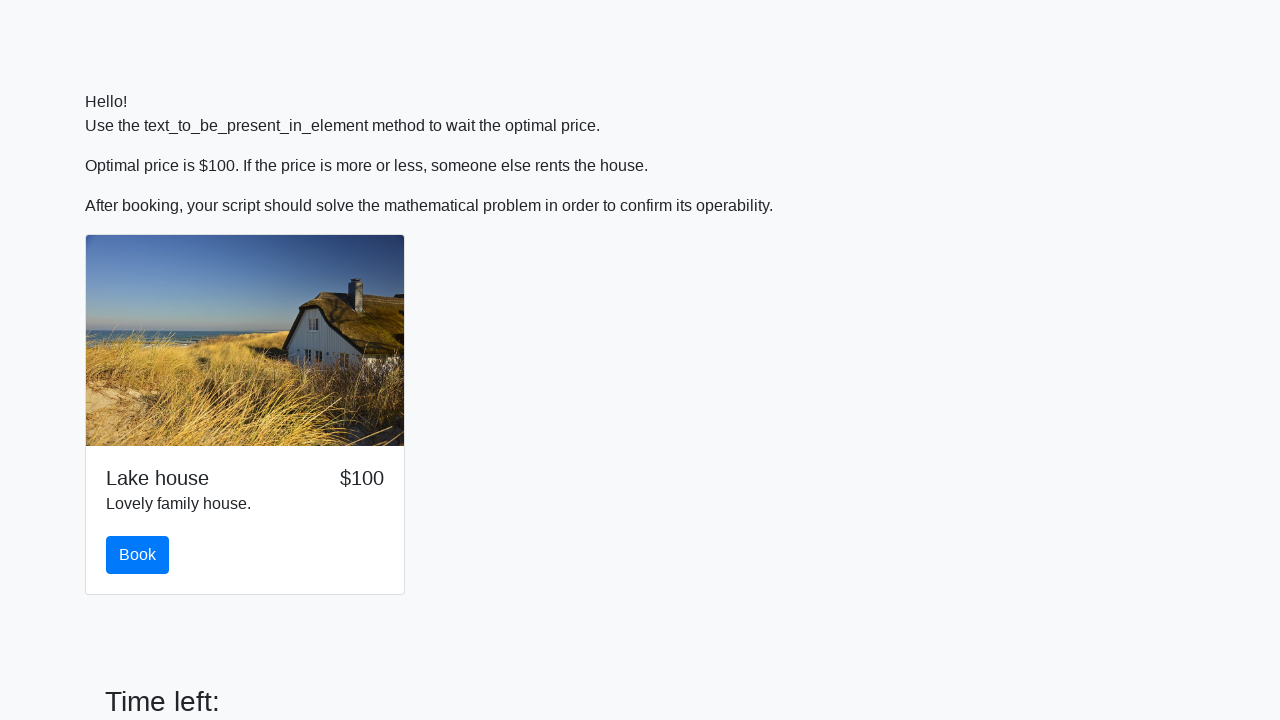

Retrieved input value for calculation: 705
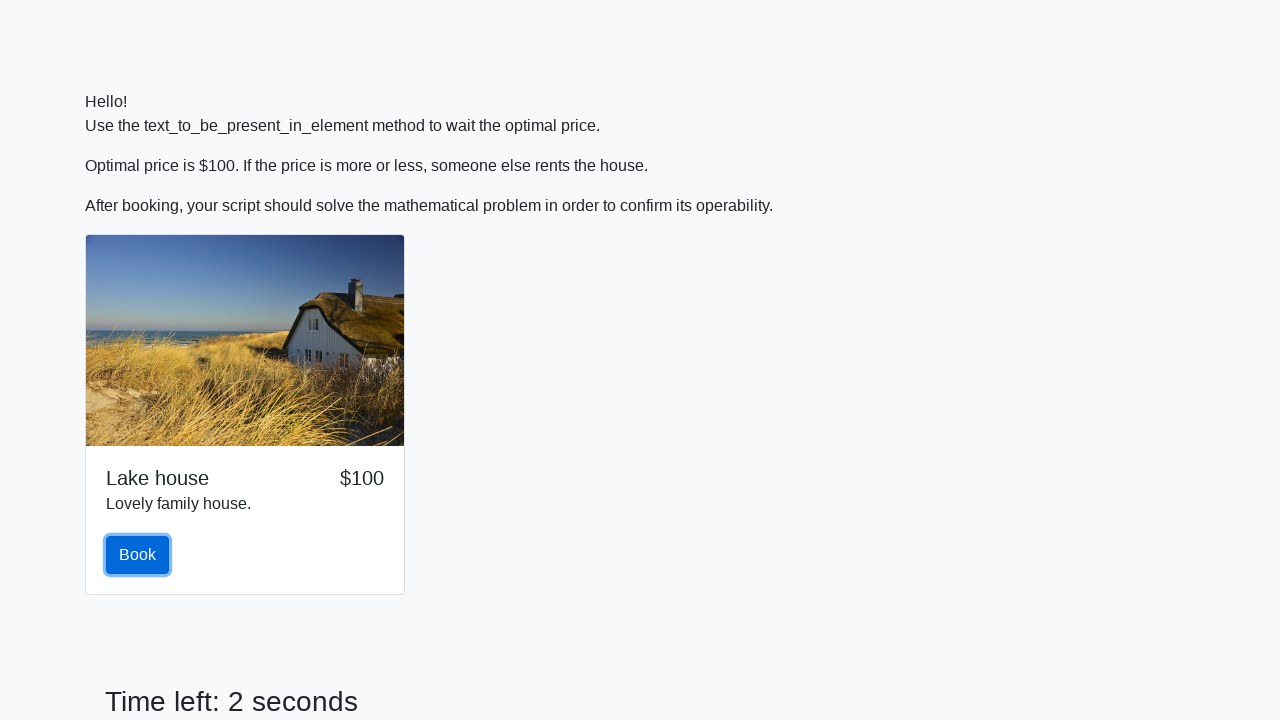

Calculated mathematical answer: 2.4429813119611556
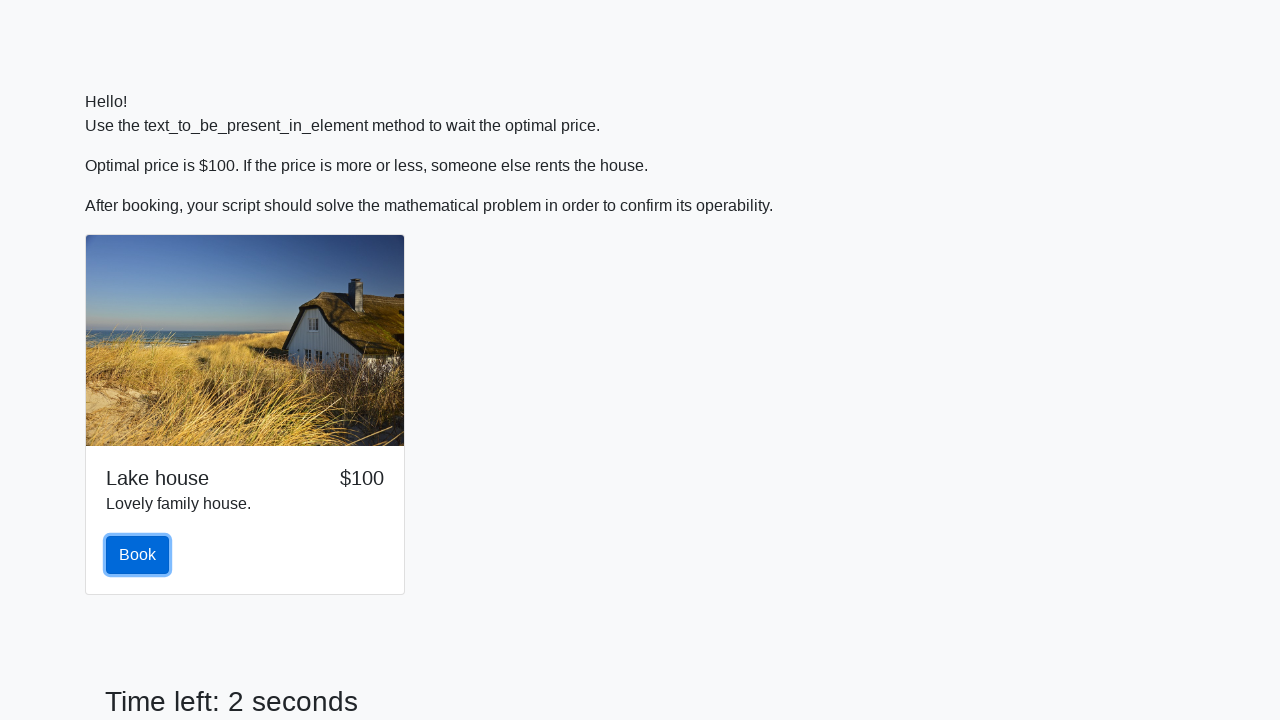

Filled in the calculated answer on #answer
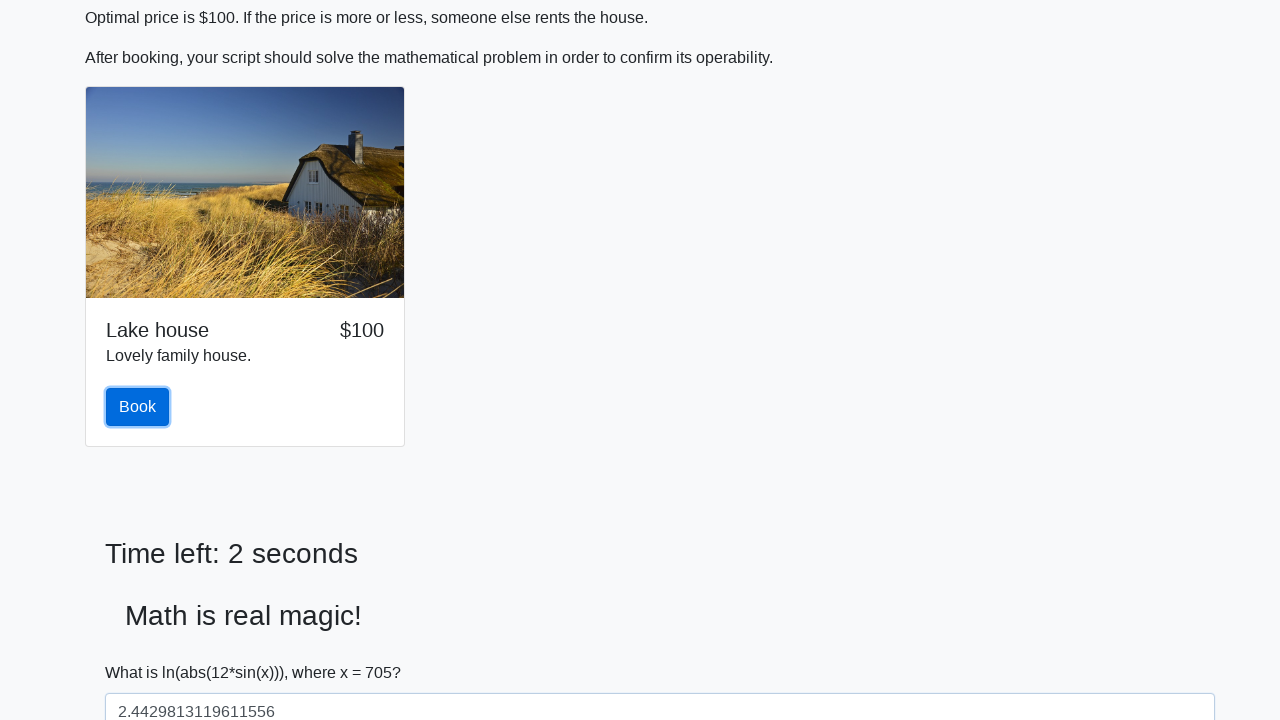

Submitted the solution at (143, 651) on #solve
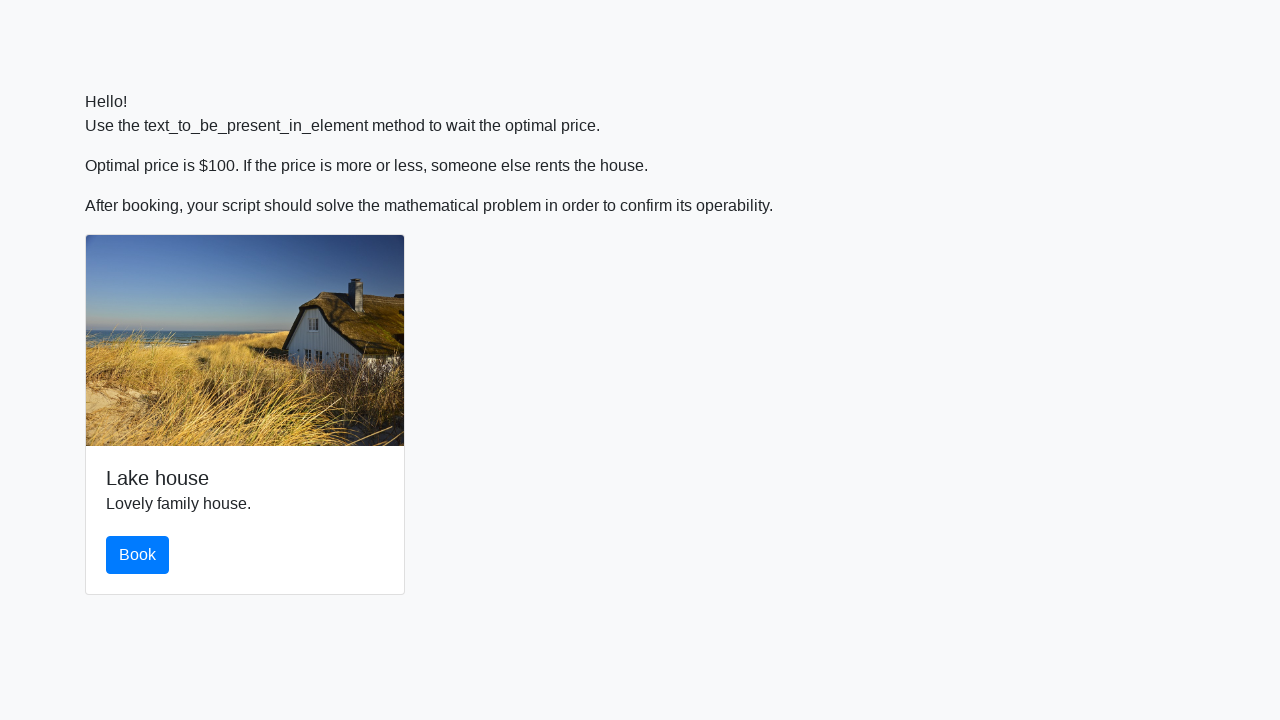

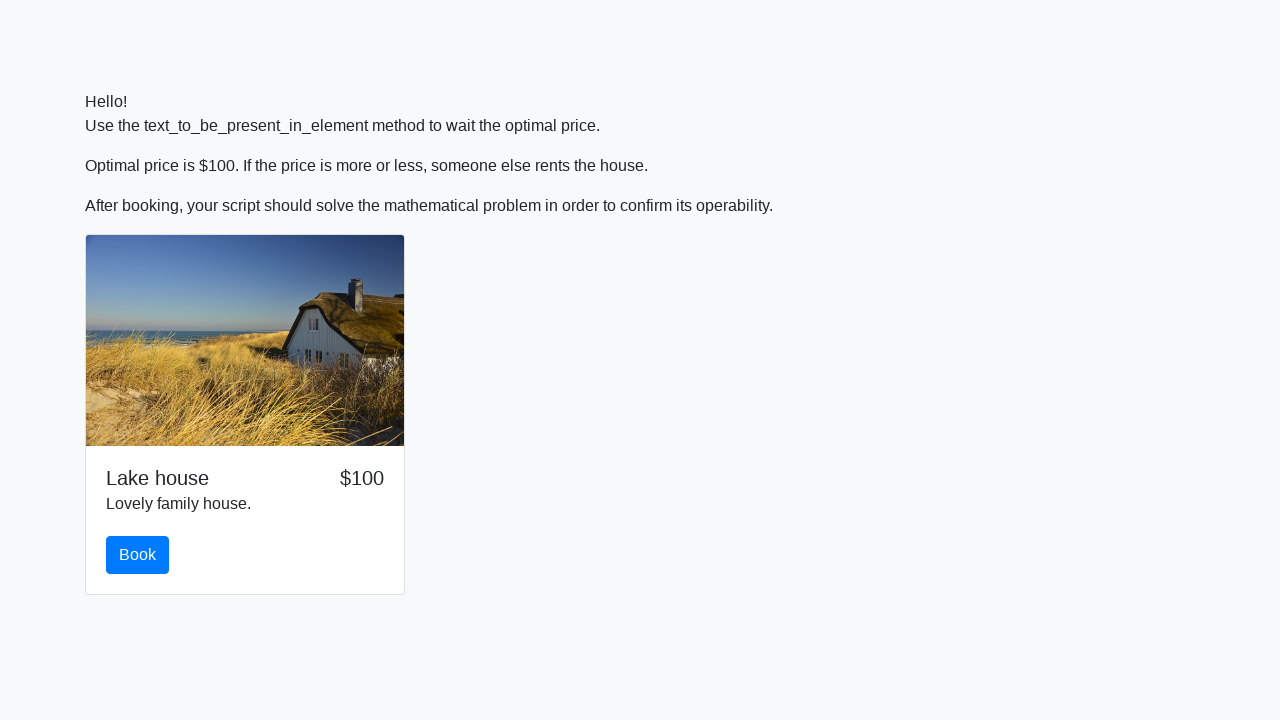